Tests dismissing a JavaScript confirm dialog by clicking the second alert button, verifying the alert text, dismissing it, and verifying the cancel result message.

Starting URL: https://testcenter.techproeducation.com/index.php?page=javascript-alerts

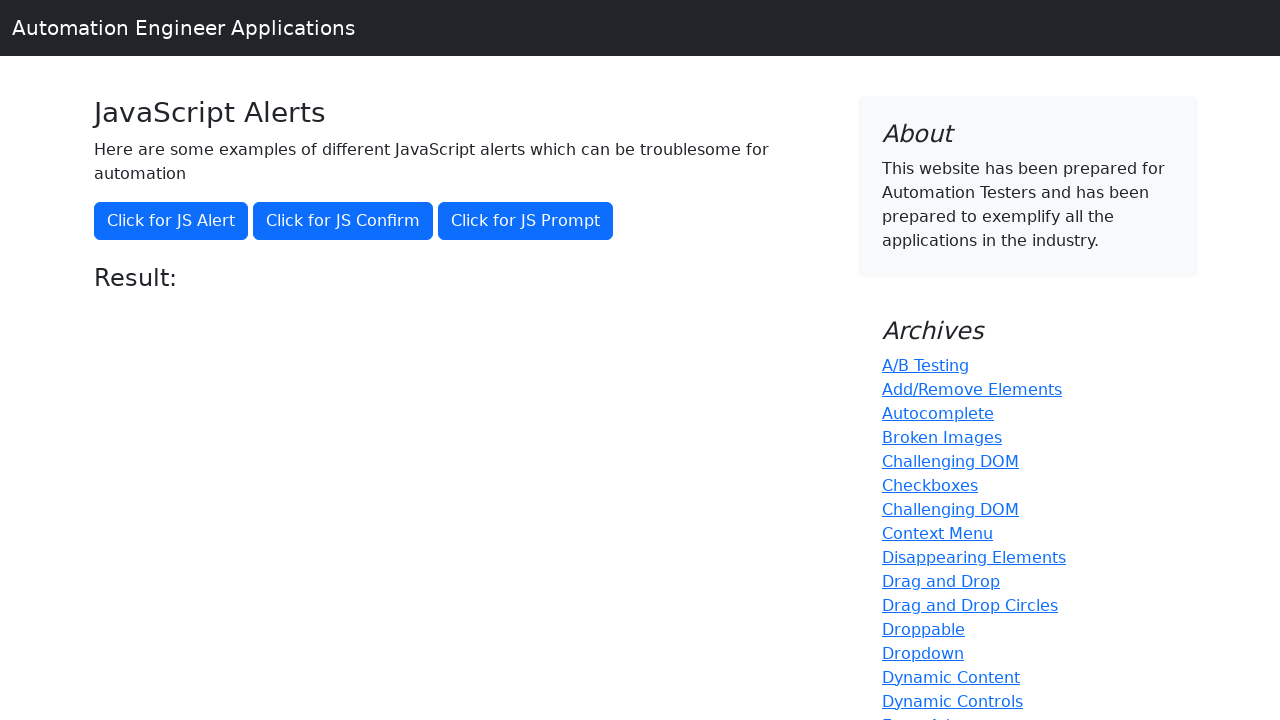

Set up dialog handler to dismiss confirm dialogs
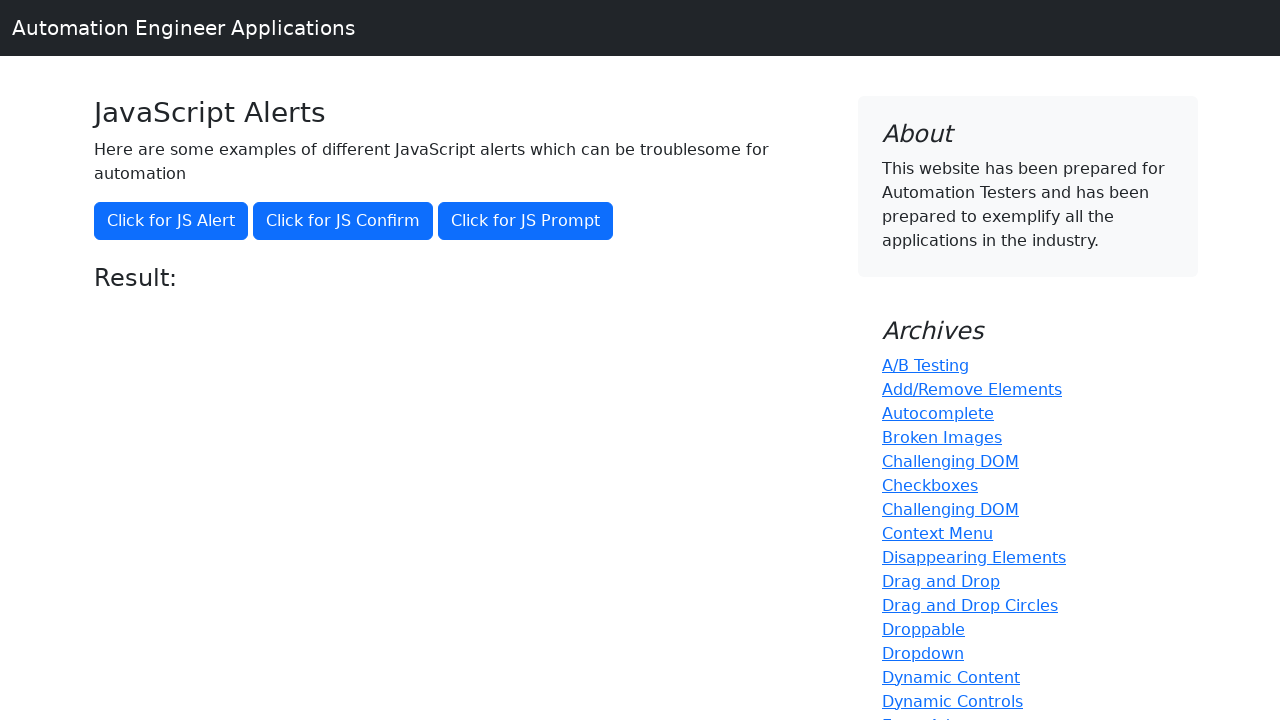

Clicked the confirm button to trigger JavaScript alert at (343, 221) on xpath=//button[@onclick='jsConfirm()']
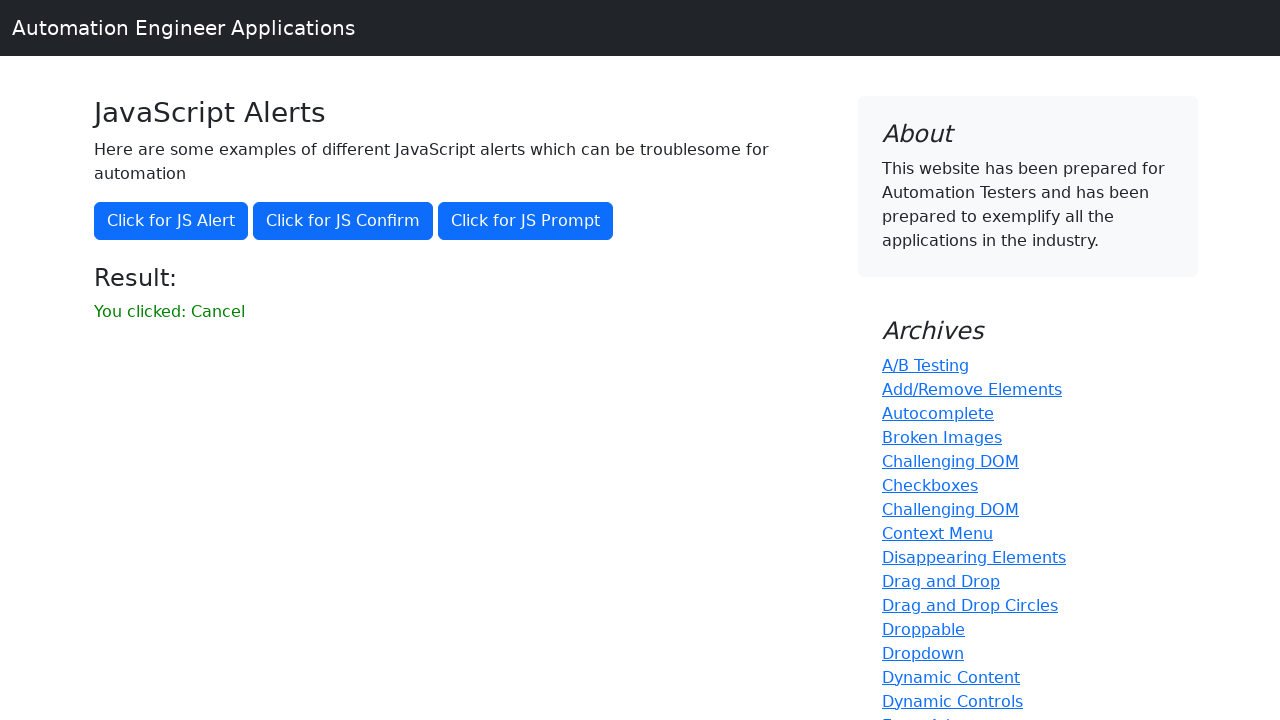

Waited for result message to appear
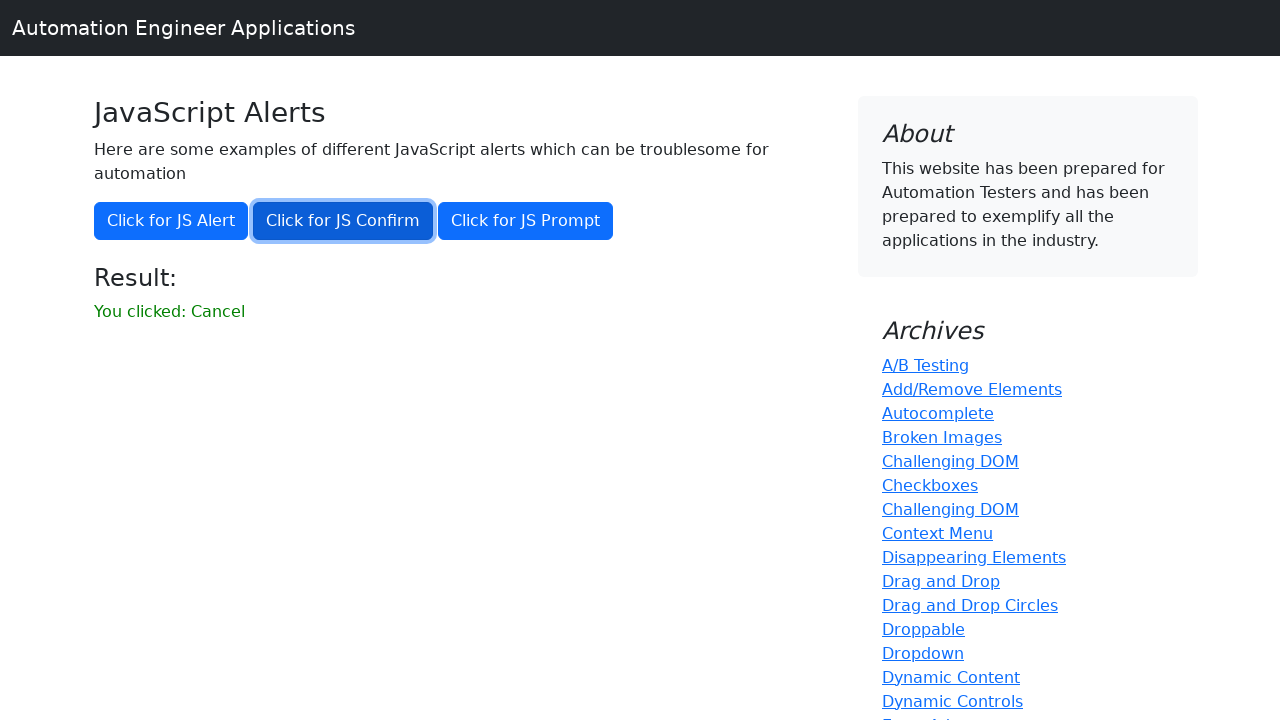

Retrieved result text: You clicked: Cancel
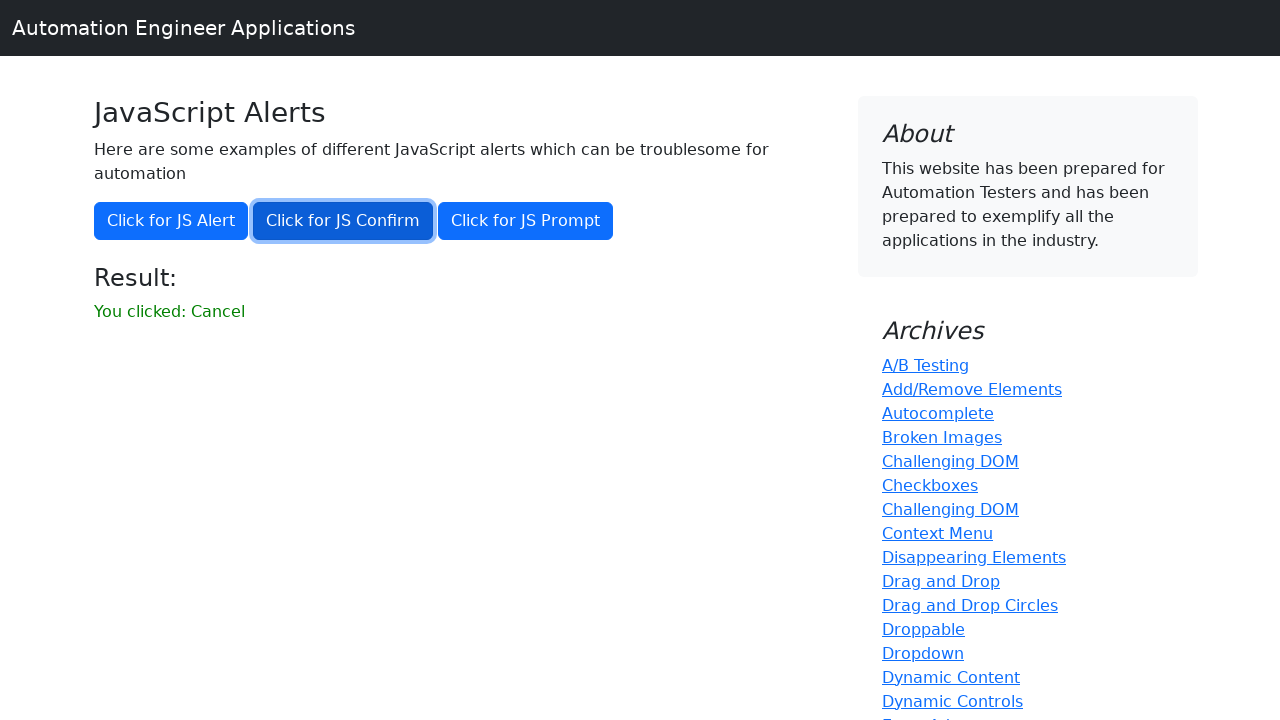

Verified that result text is 'You clicked: Cancel'
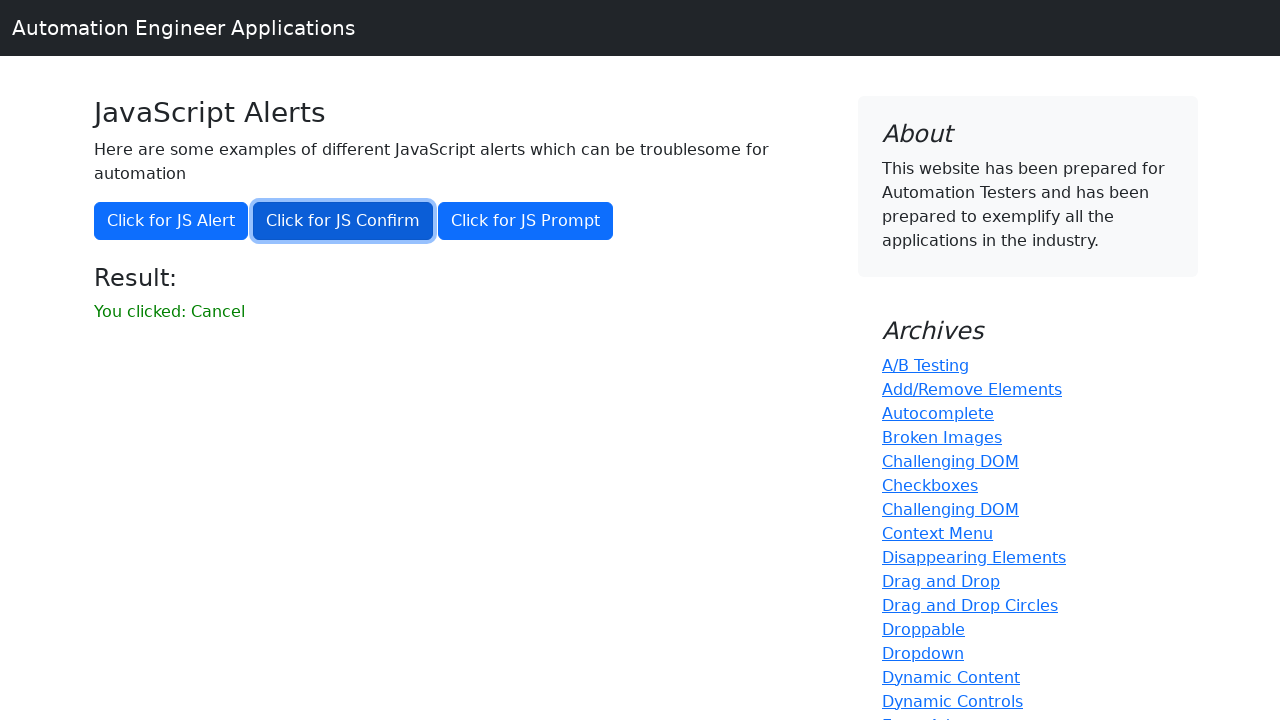

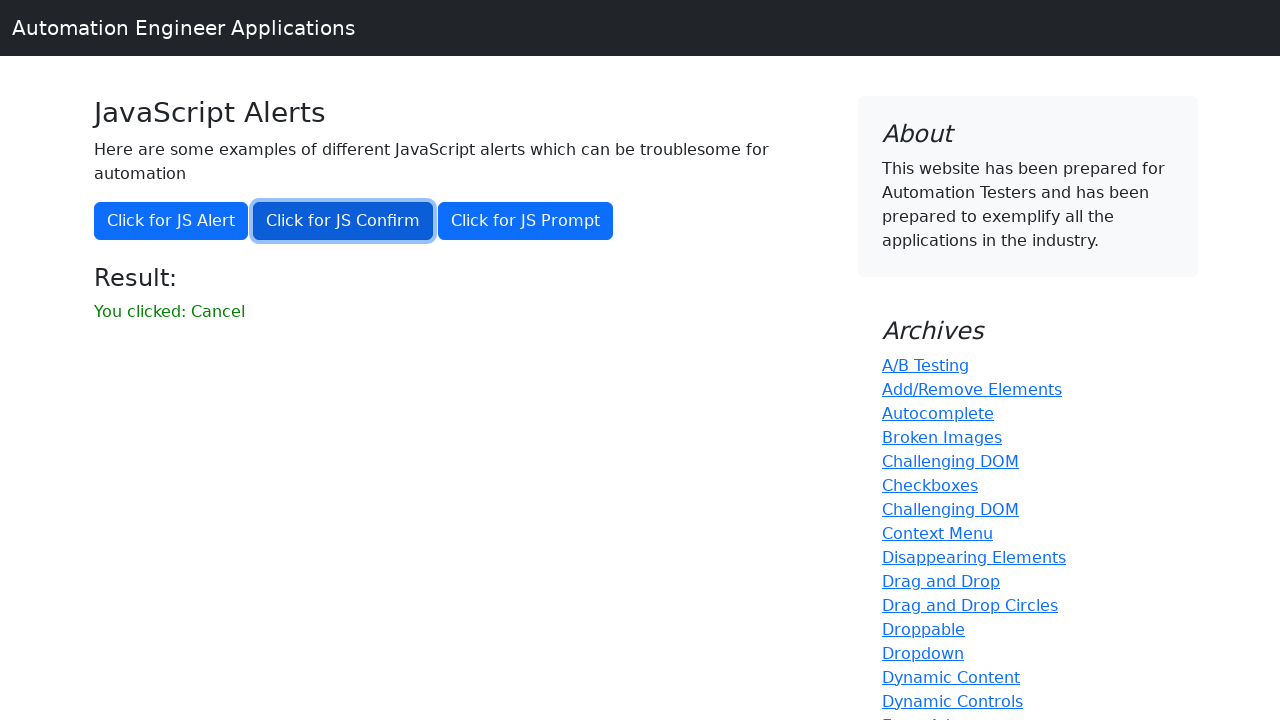